Tests hover functionality by hovering over a button to reveal a menu and clicking a link

Starting URL: https://rahulshettyacademy.com/AutomationPractice/

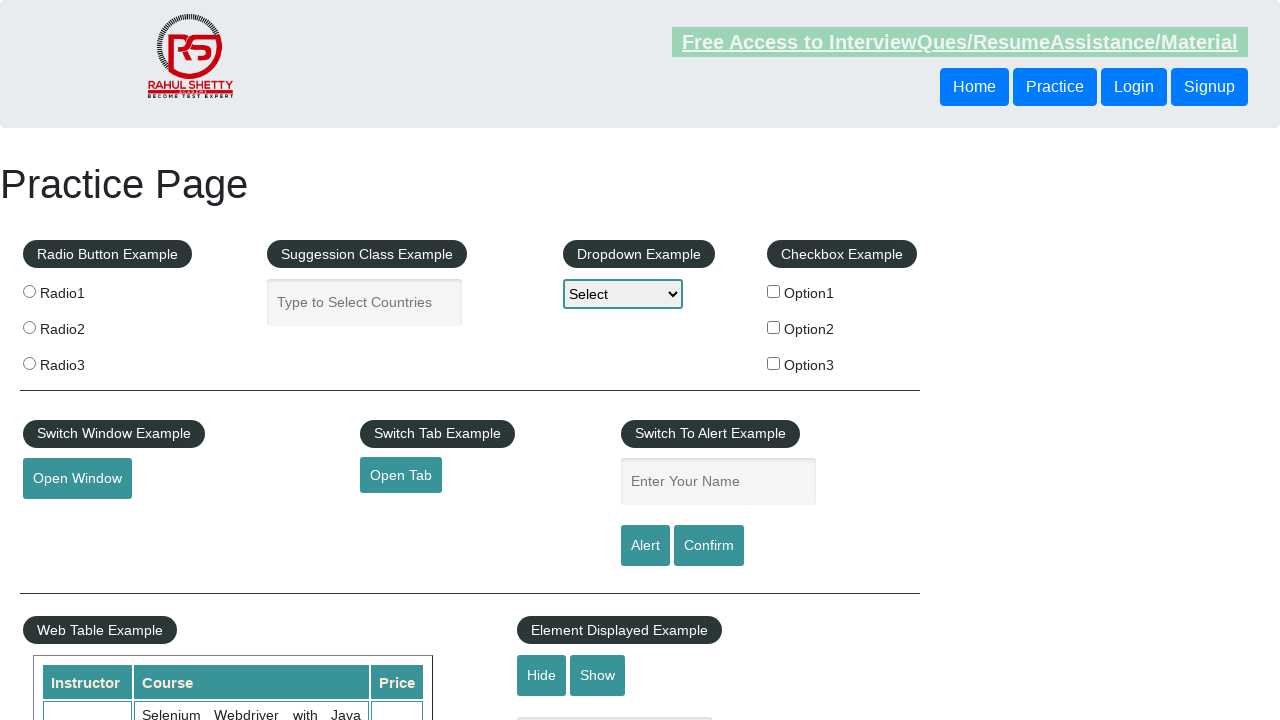

Hovered over mouse hover button to reveal menu at (83, 361) on button[id='mousehover']
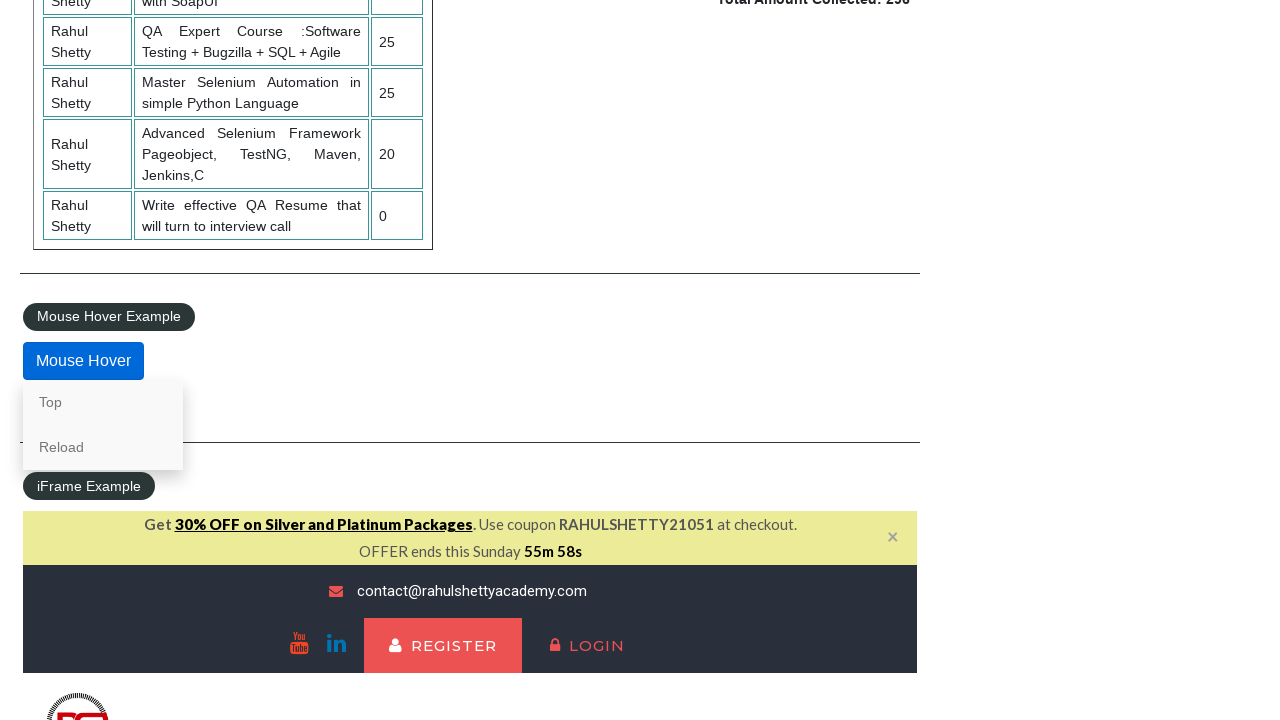

Clicked 'Top' link that appeared on hover at (103, 402) on a[href='#top']
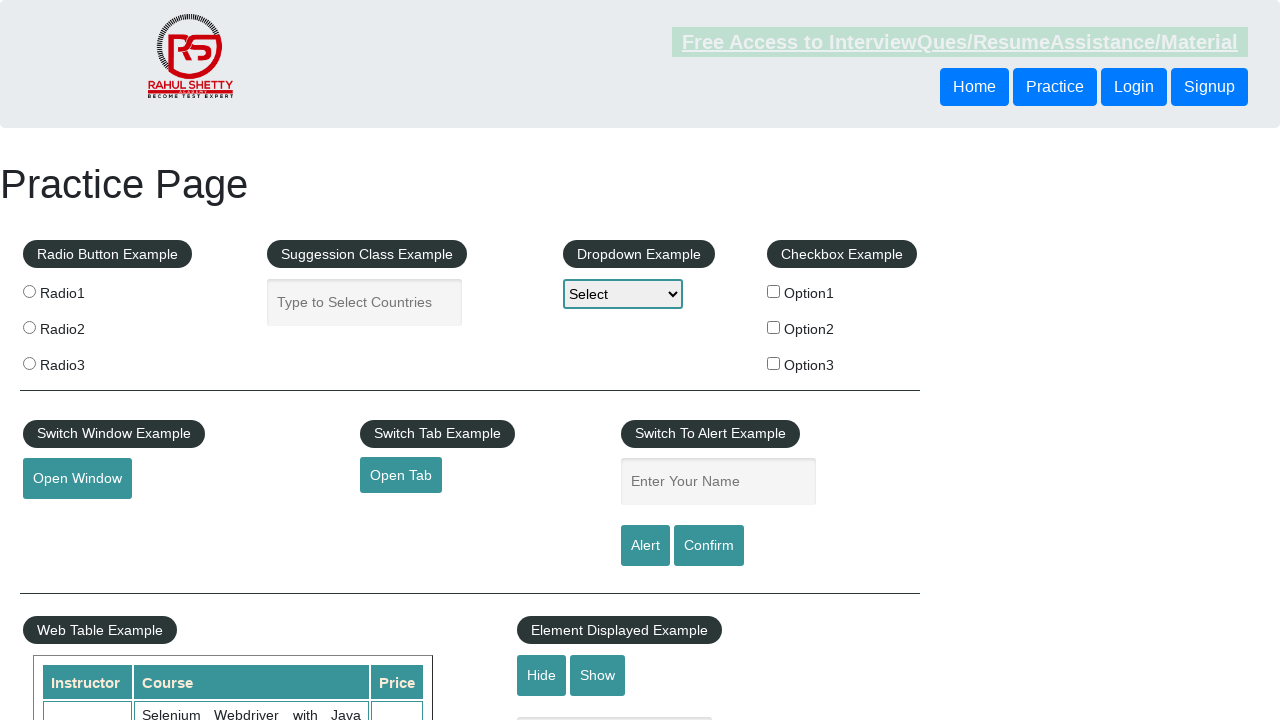

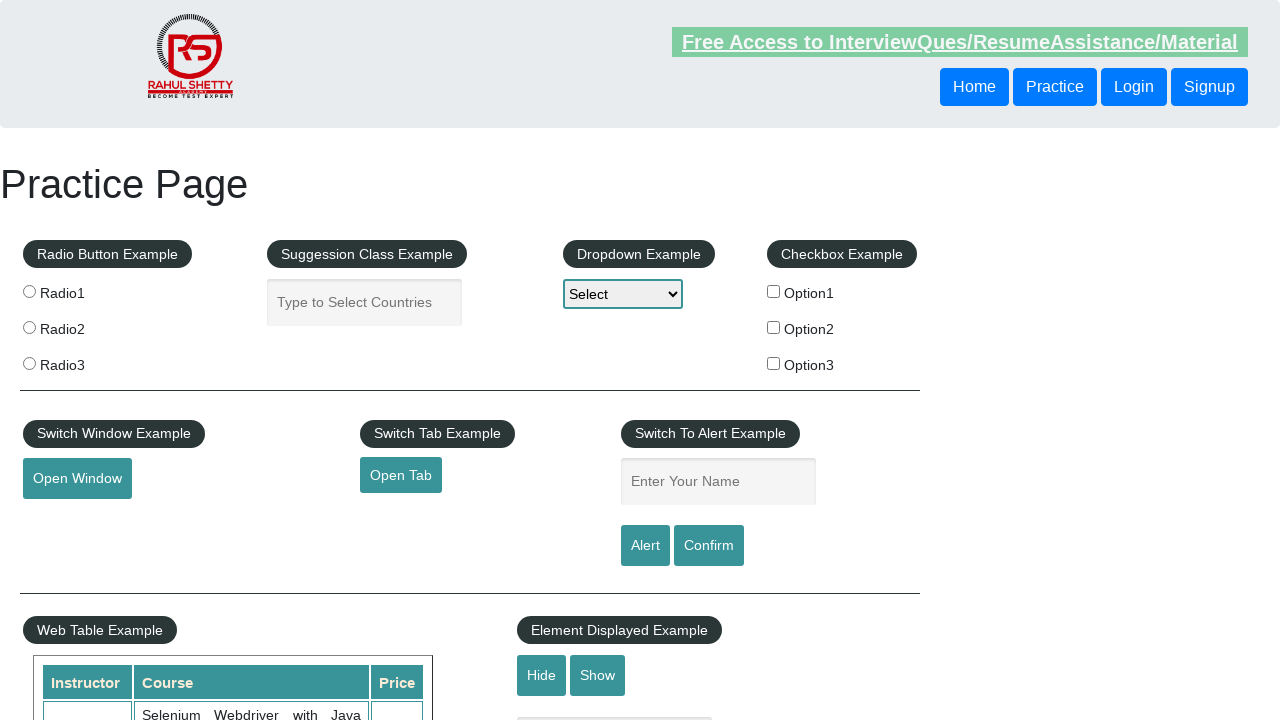